Tests reverse geocoding by entering GPS coordinates and retrieving the corresponding address

Starting URL: https://www.coordenadas-gps.com/

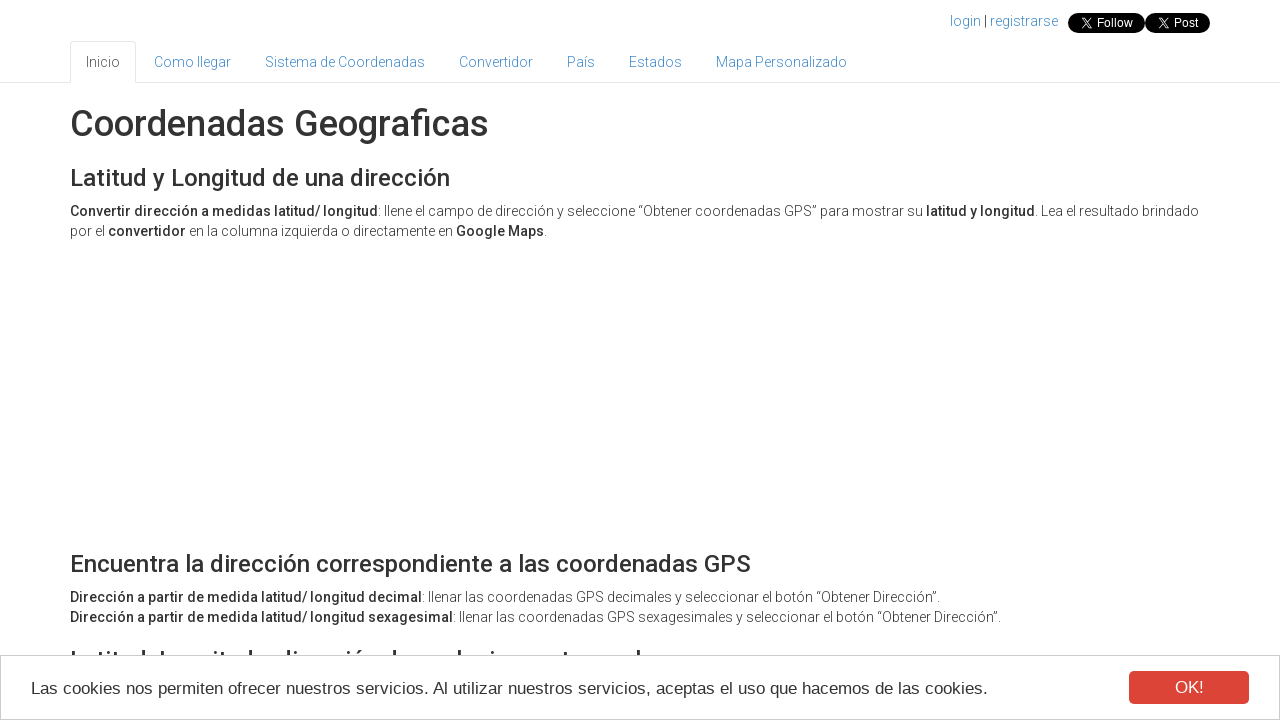

Waited for ad-content element to load
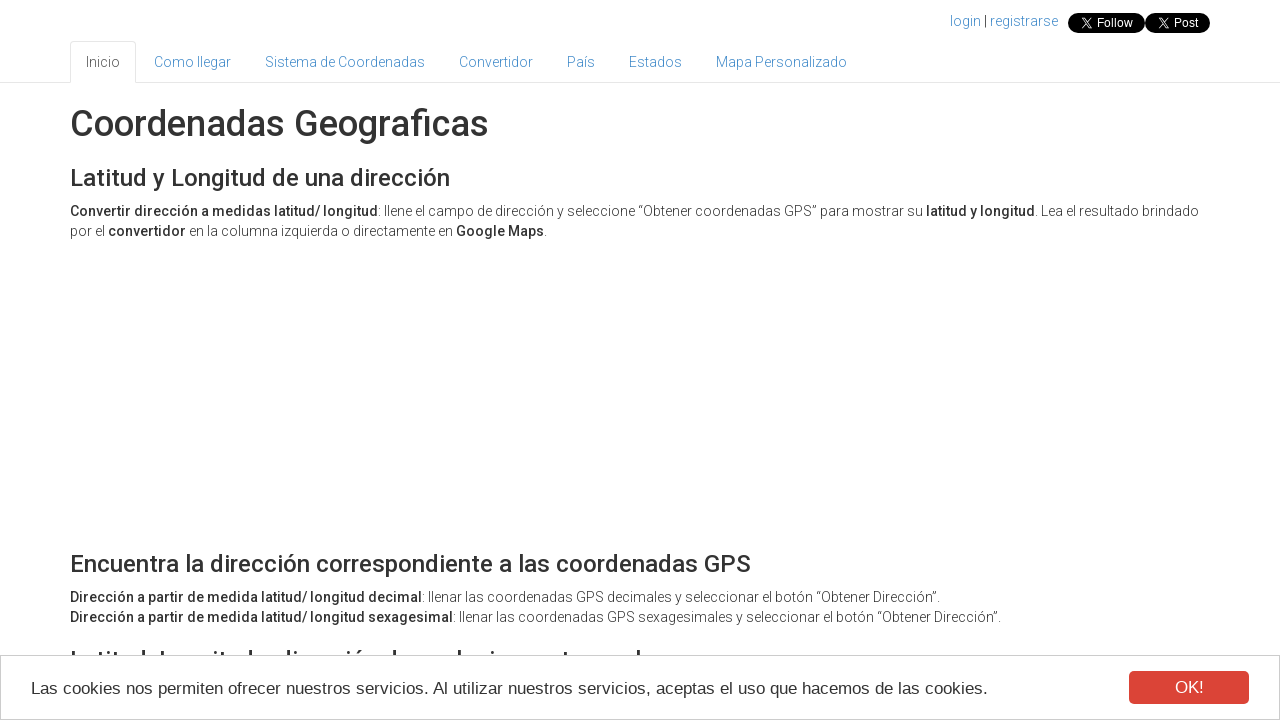

Located ad-content element
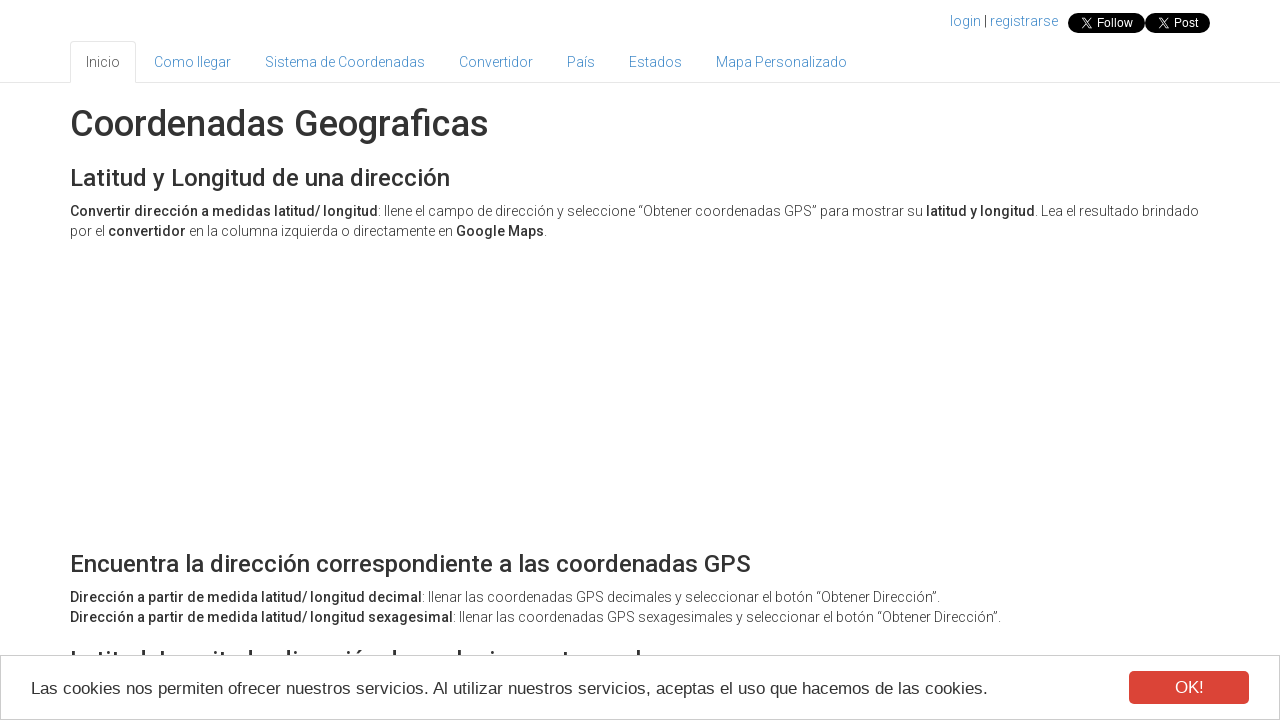

Scrolled ad-content element into view
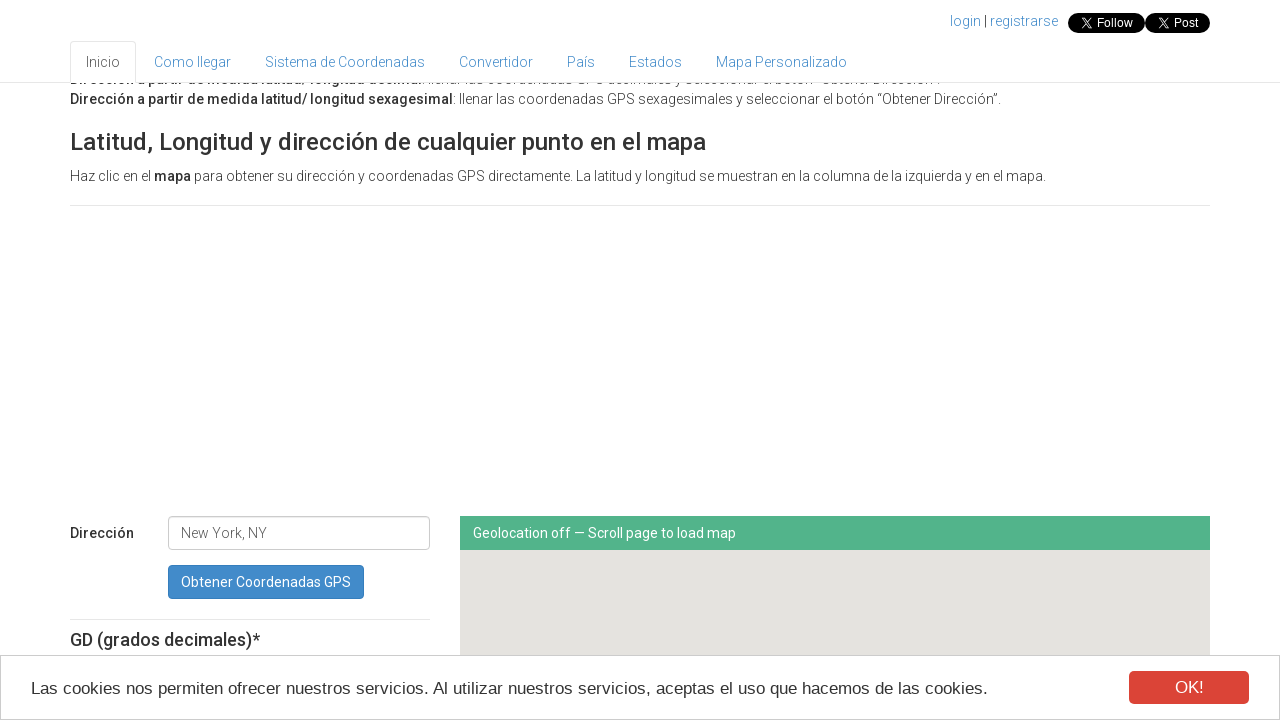

Waited 3 seconds for page to stabilize after scroll
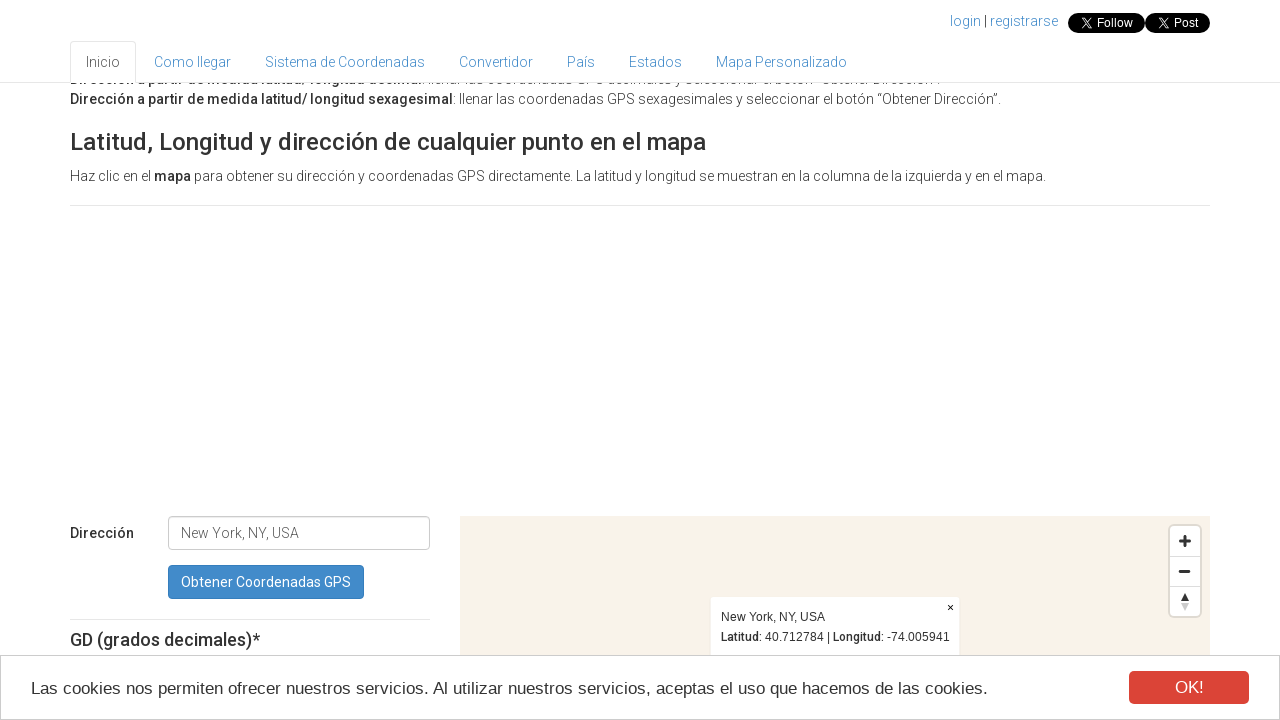

Located latitude input field
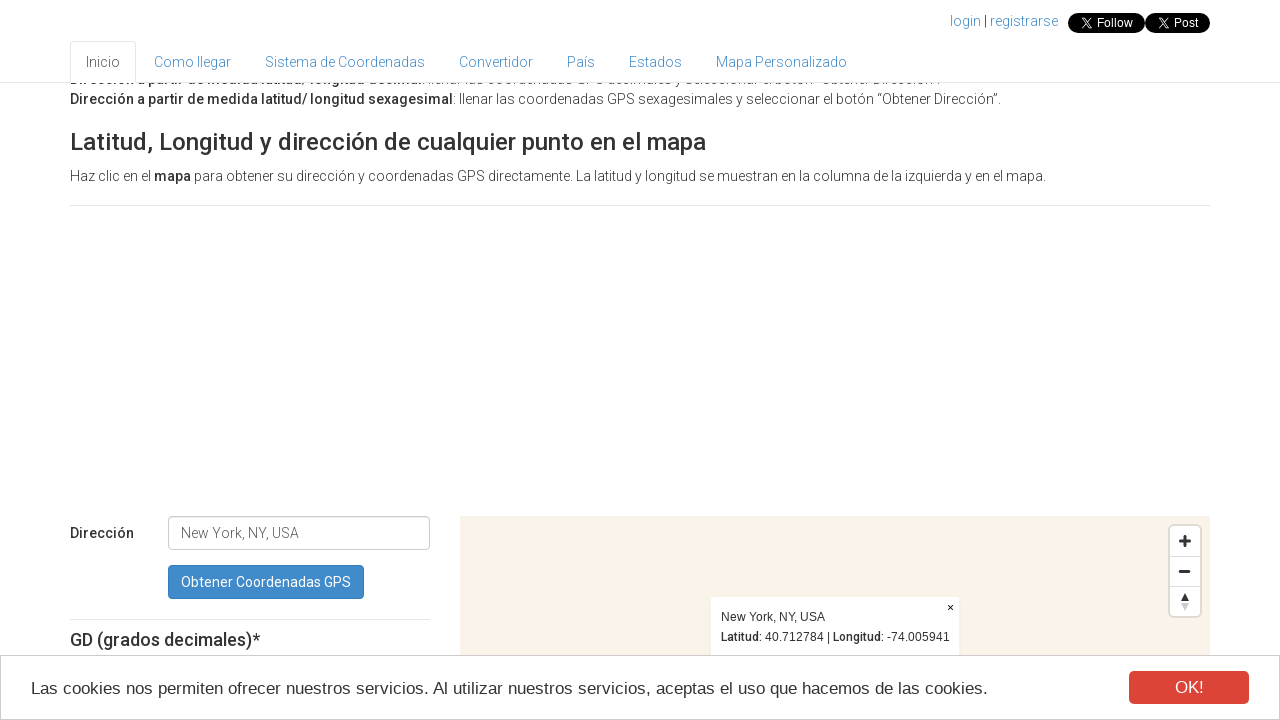

Cleared latitude input field on #latitude
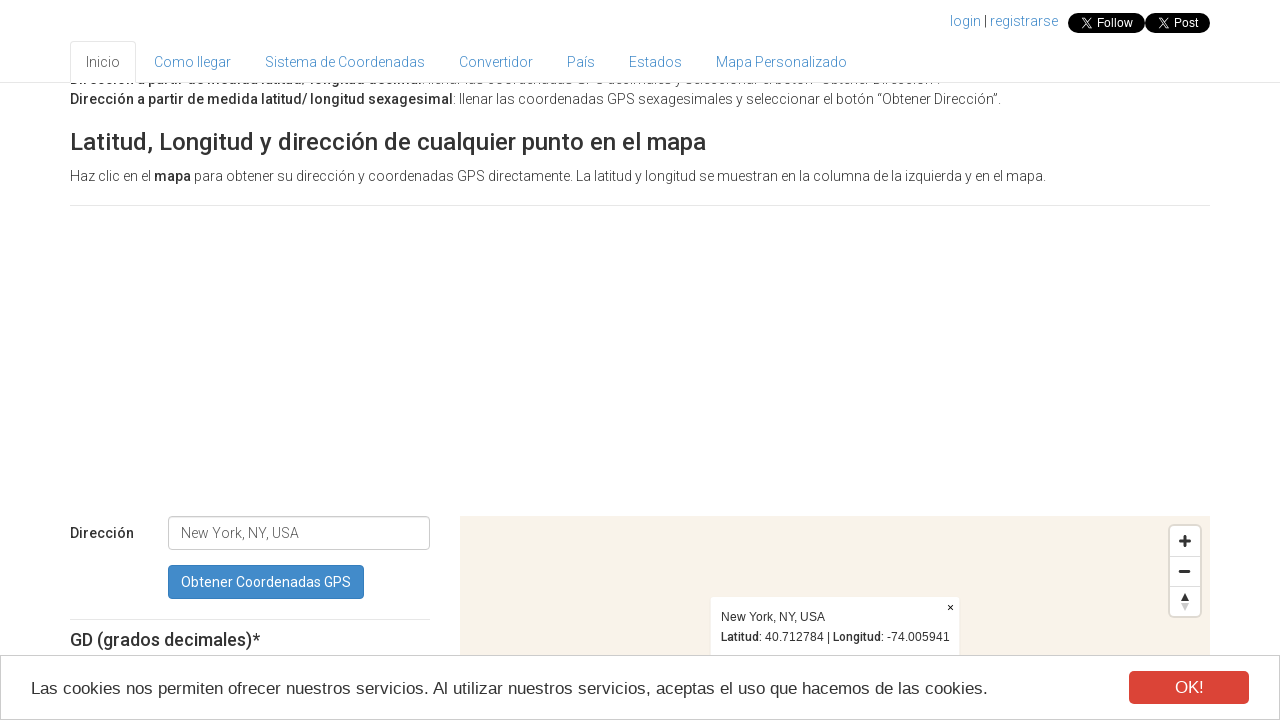

Filled latitude input with '40.4168' on #latitude
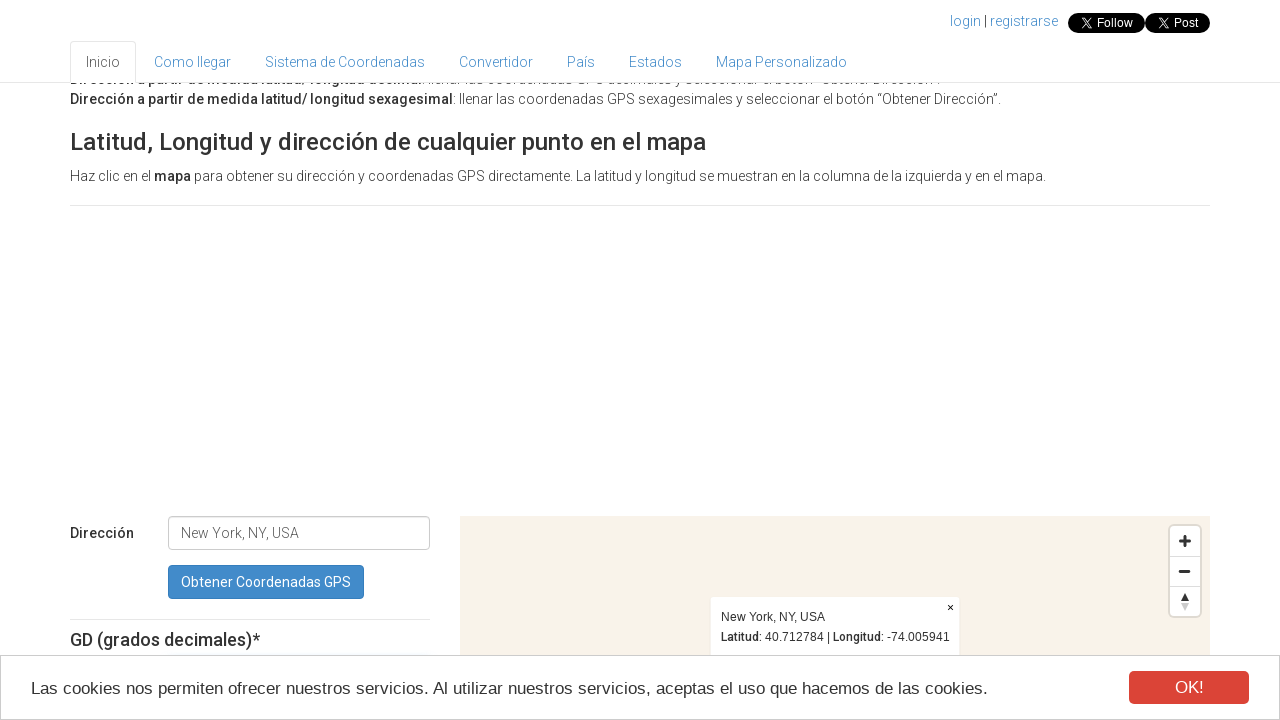

Located longitude input field
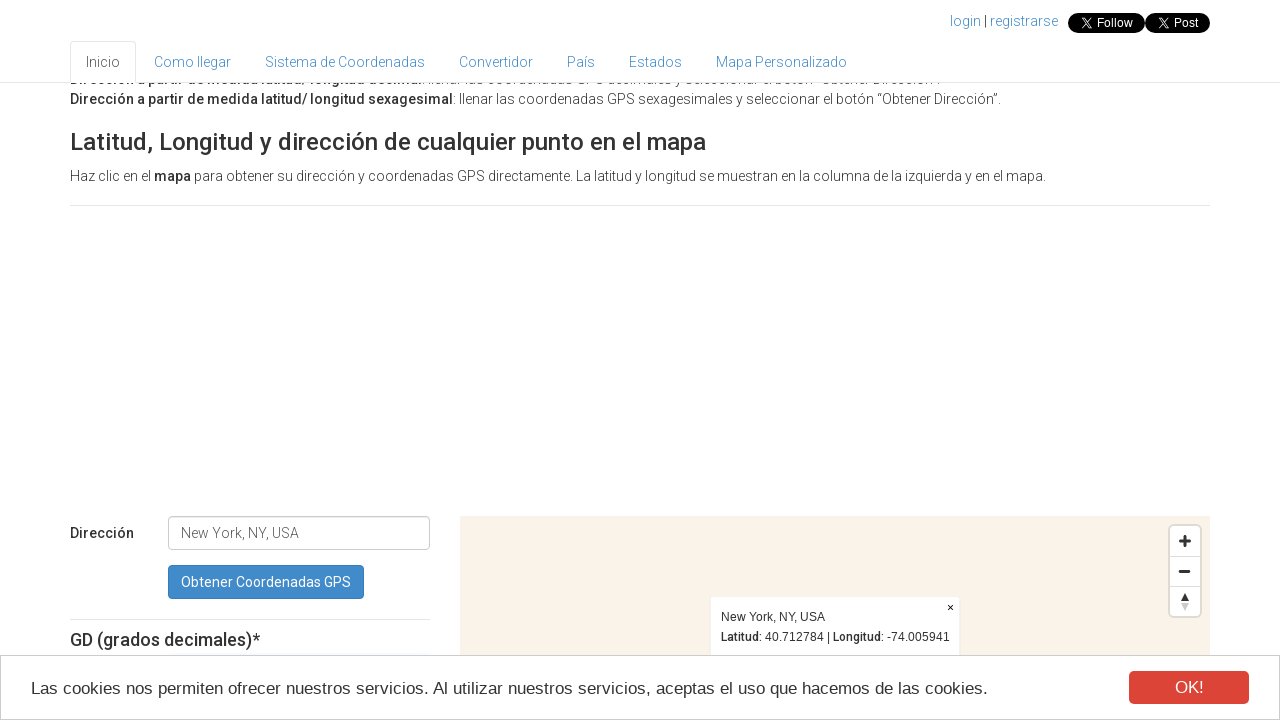

Cleared longitude input field on #longitude
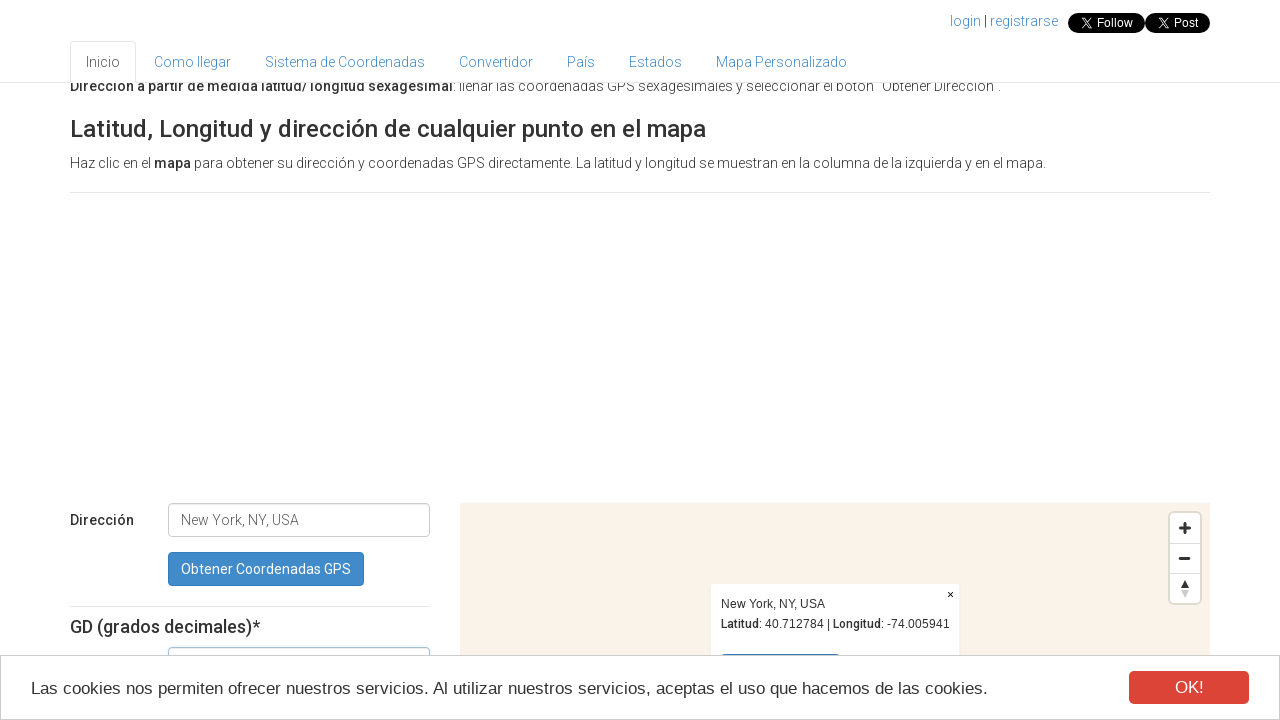

Filled longitude input with '-3.7038' on #longitude
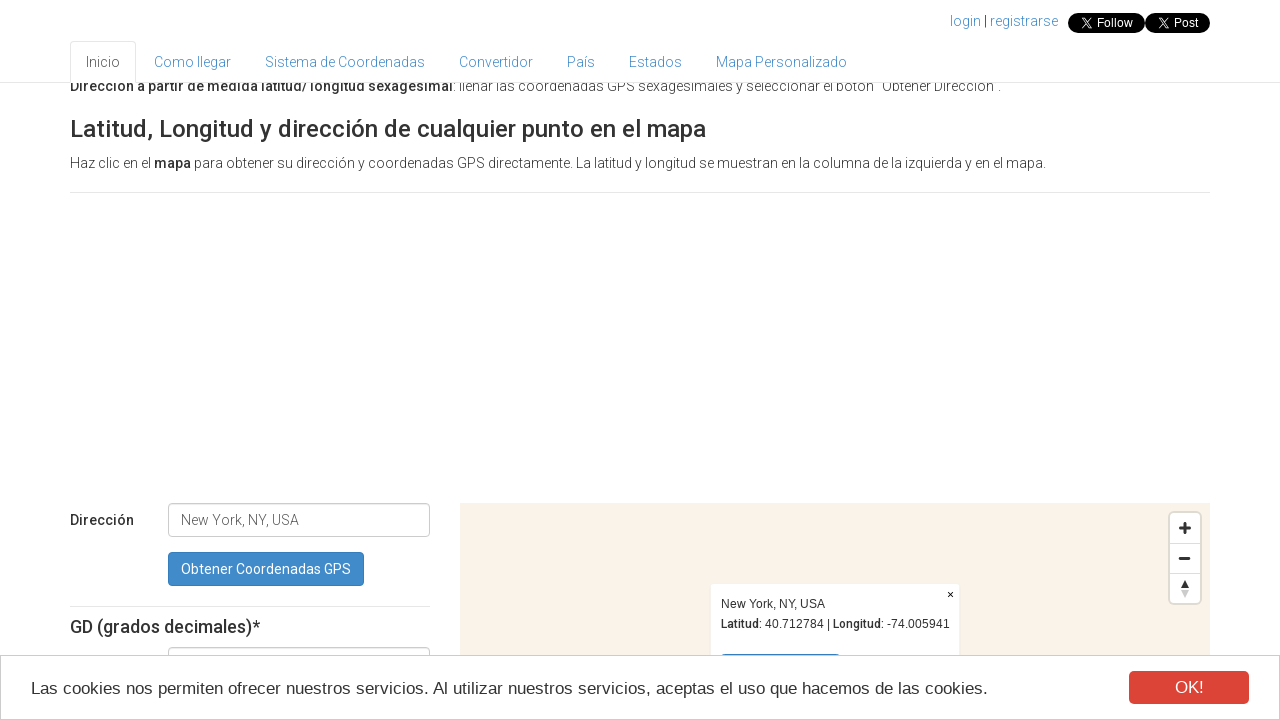

Located get direction button
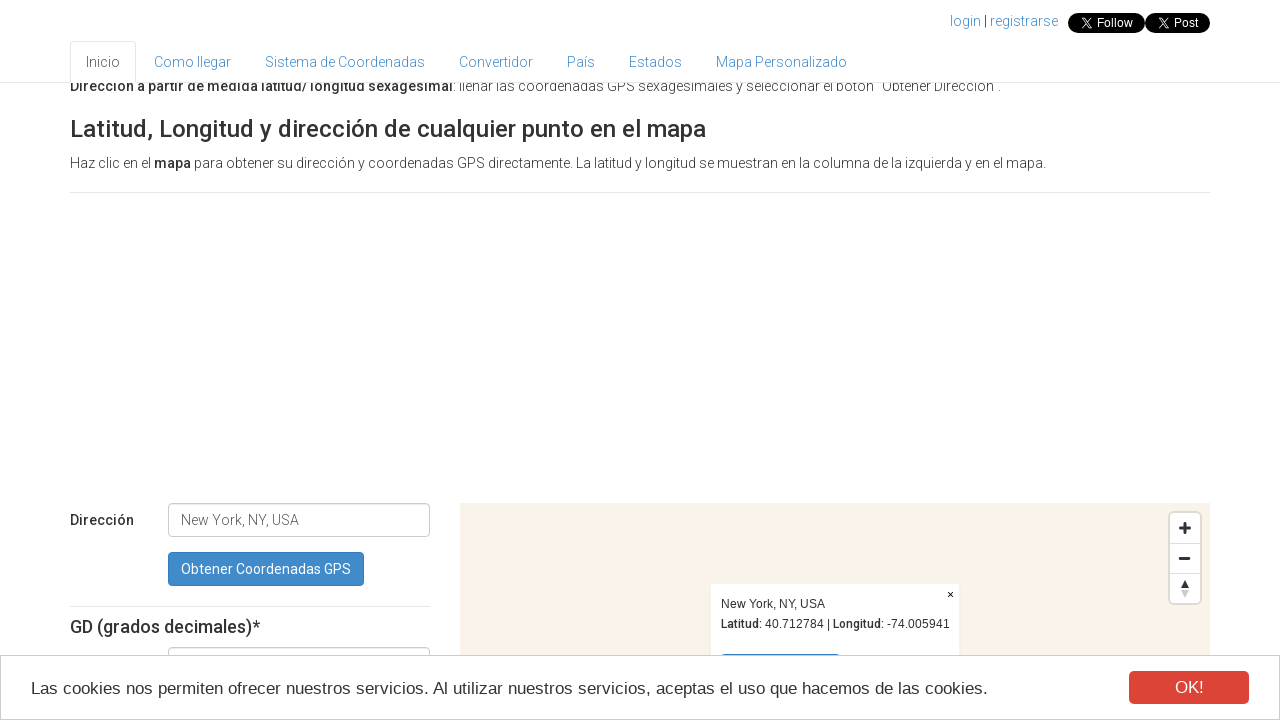

Clicked get direction button to reverse geocode coordinates at (237, 361) on form:nth-of-type(2) button >> nth=0
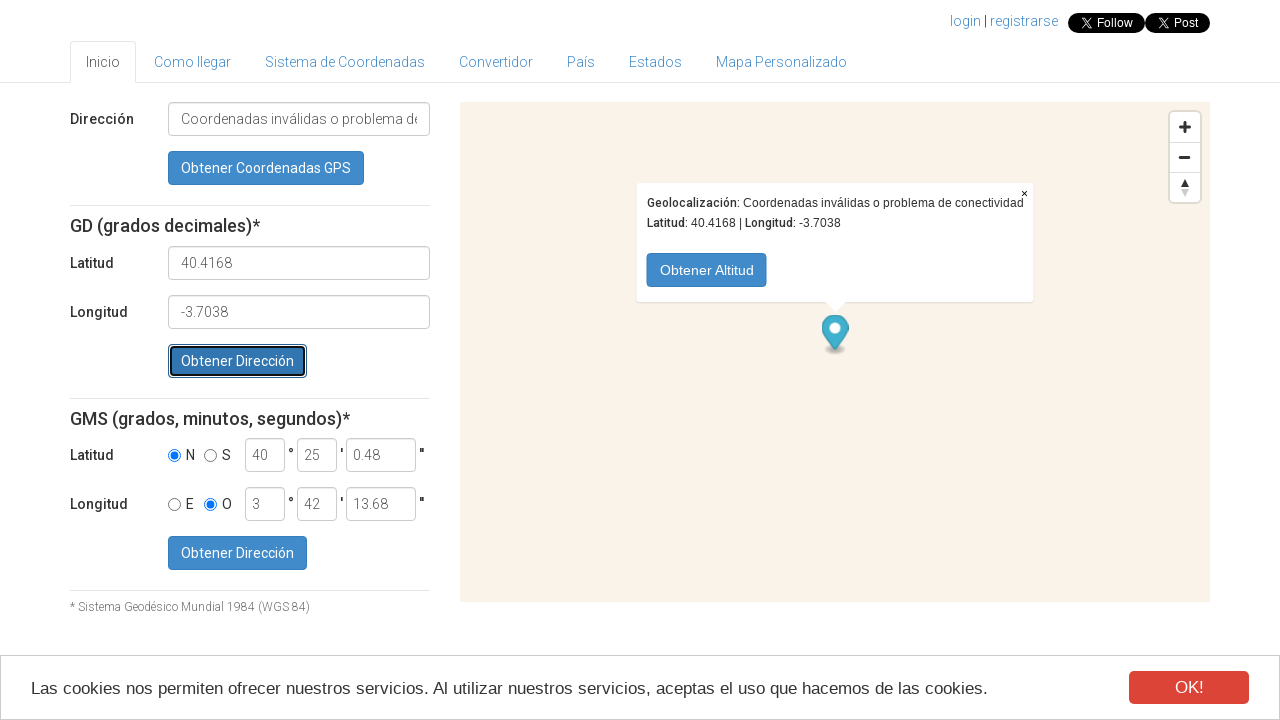

Waited 2 seconds for address to update
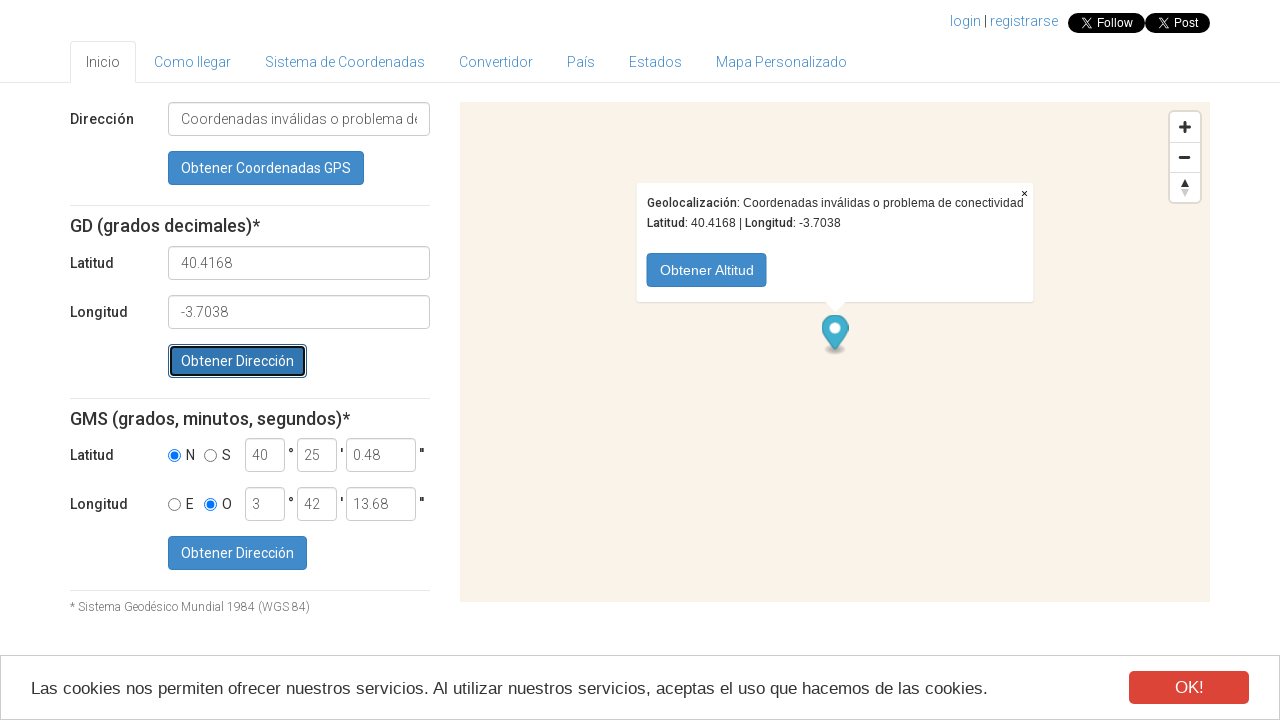

Located address input field
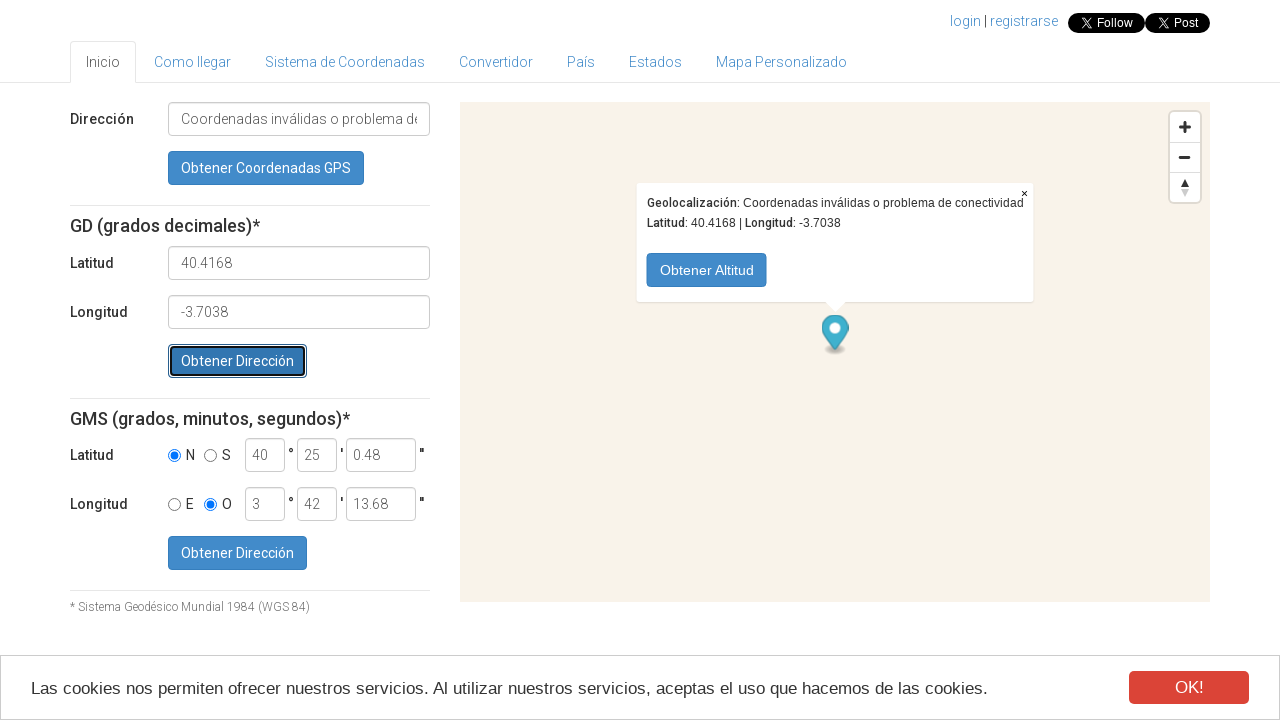

Verified that address field has been populated with reverse geocoded address
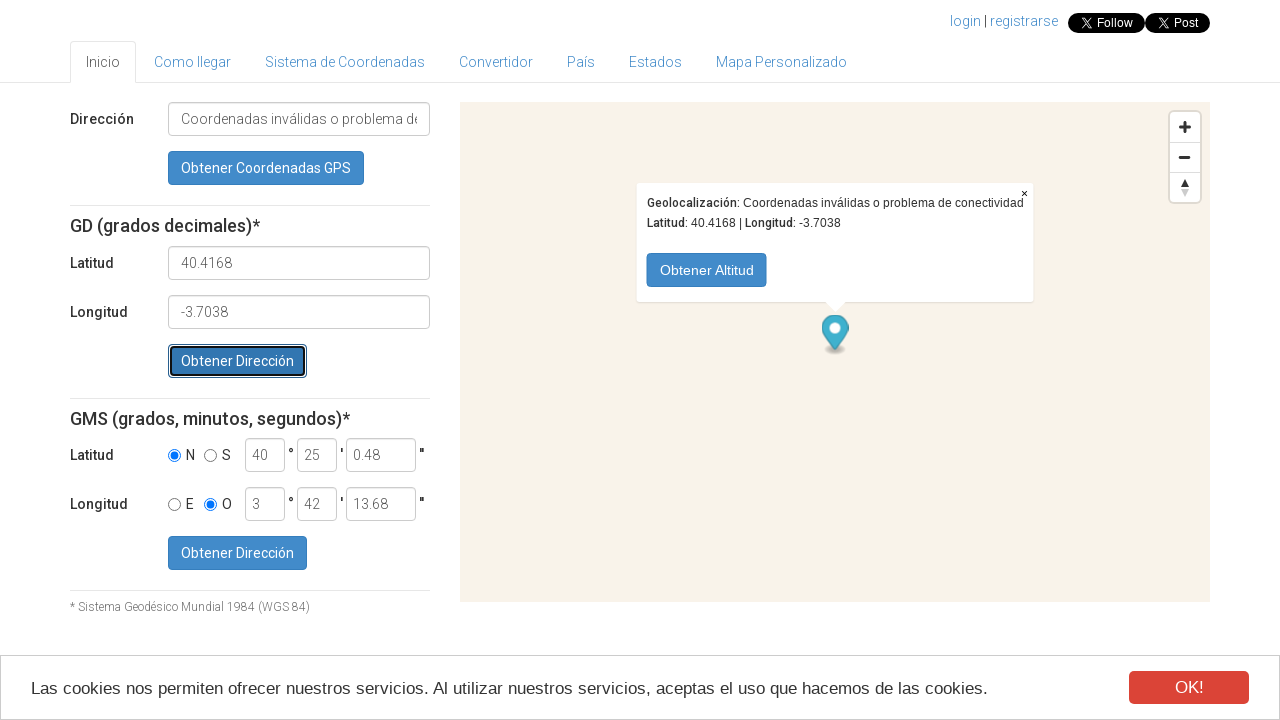

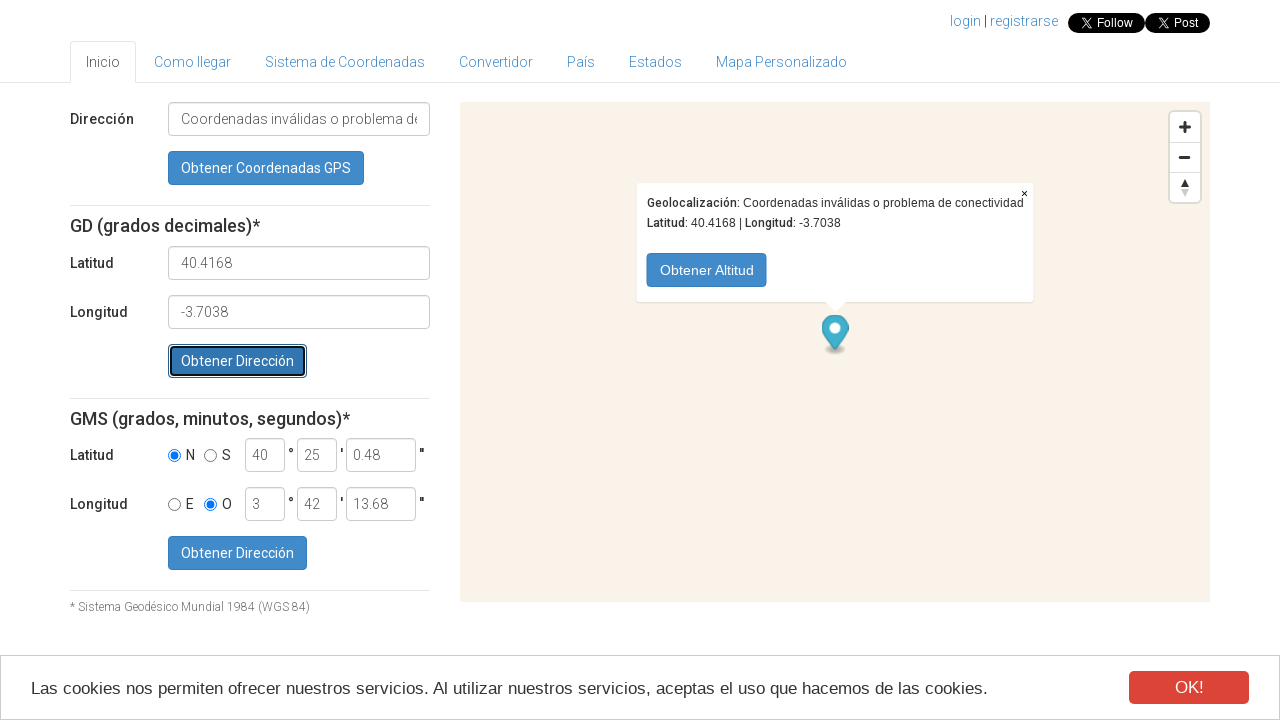